Tests clicking the Open Window button and switching to the new window

Starting URL: https://rahulshettyacademy.com/AutomationPractice/

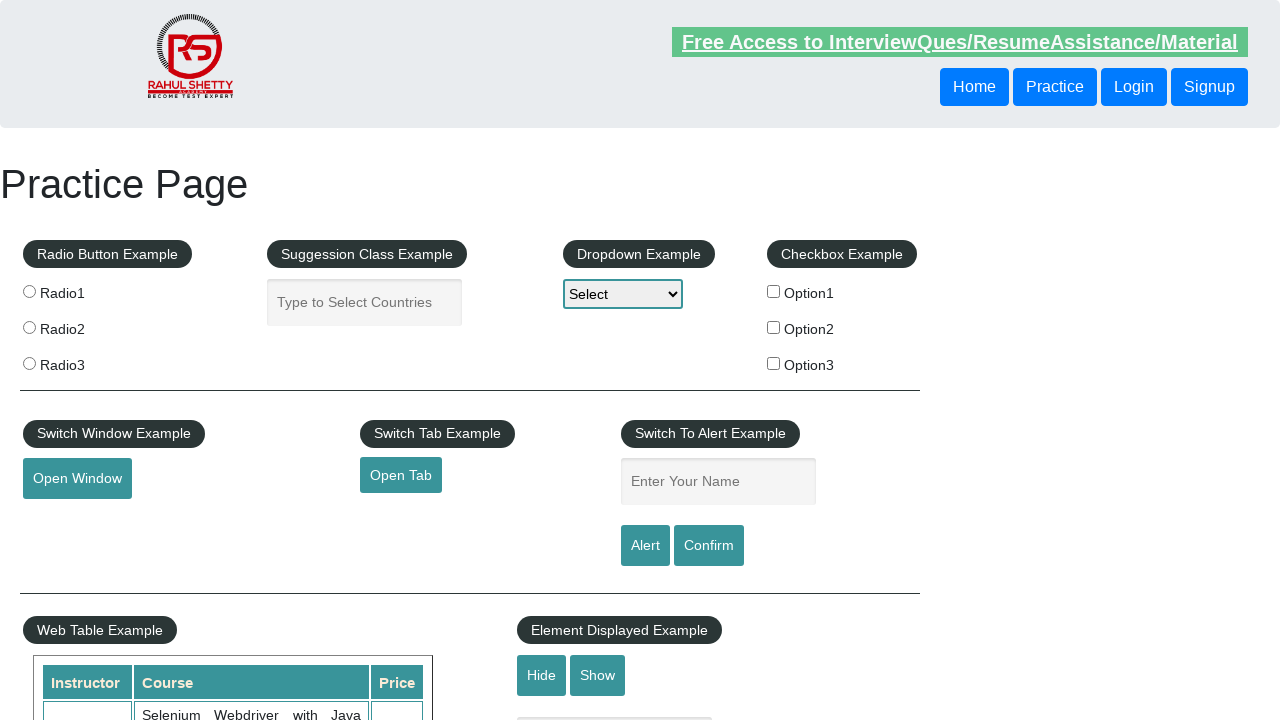

Clicked Open Window button to open new window at (77, 479) on #openwindow
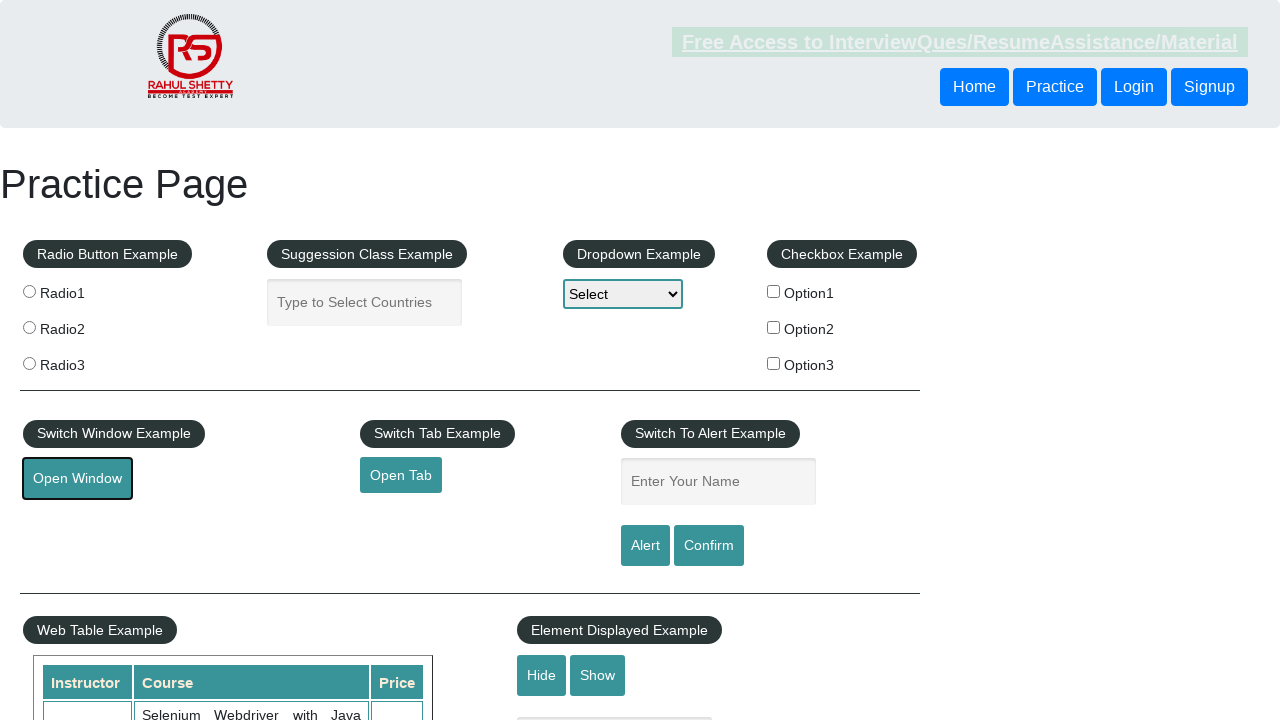

Switched to new window
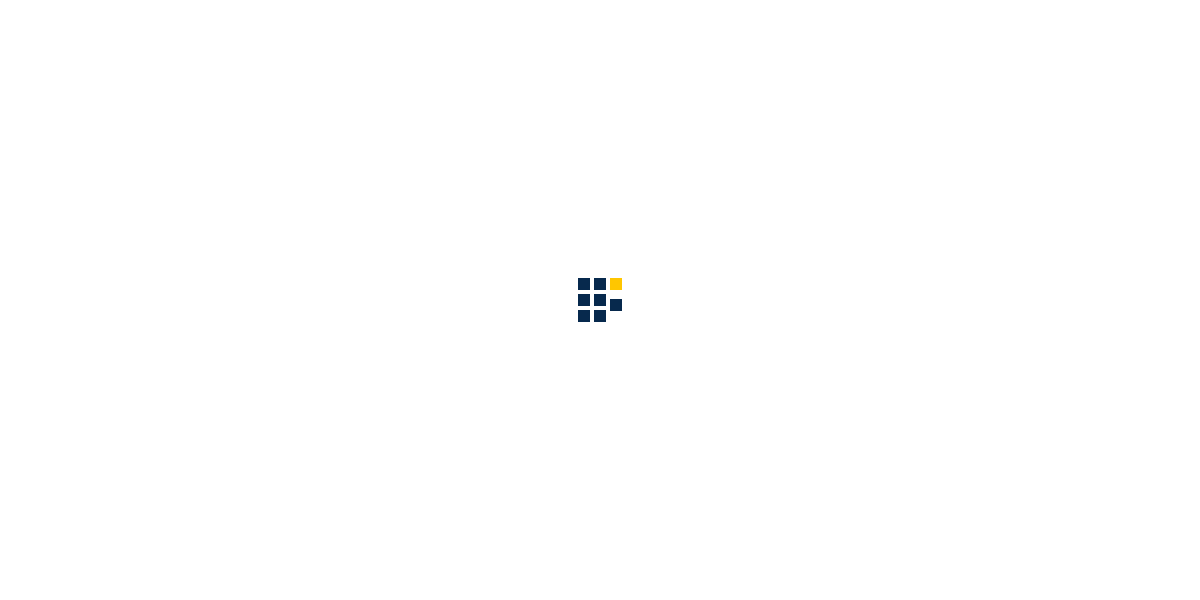

New window page loaded completely
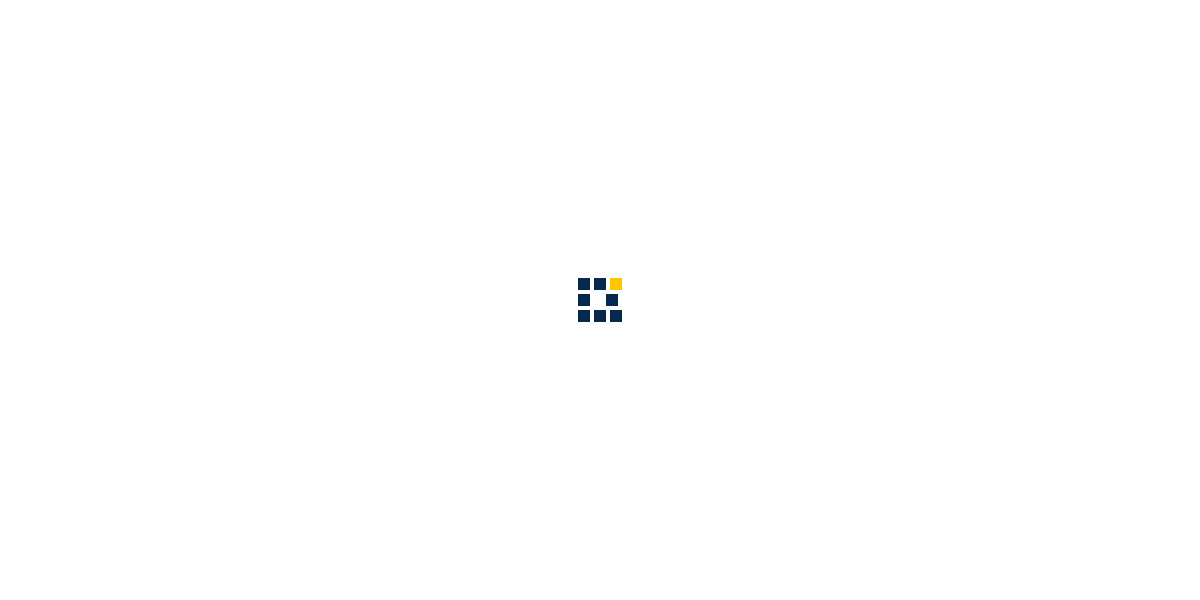

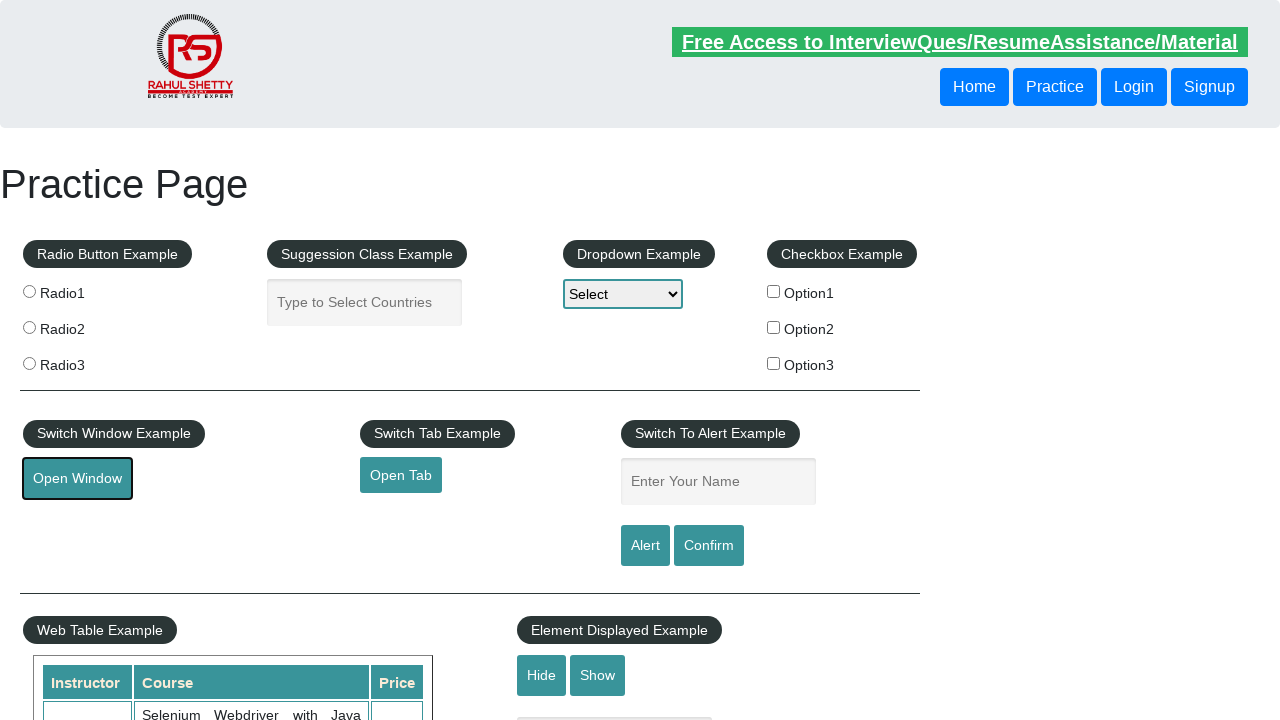